Tests a Selenium practice form by filling out personal information fields including name, gender, experience, date, profession, tools, and dropdown selections, then submitting the form.

Starting URL: https://www.techlistic.com/p/selenium-practice-form.html

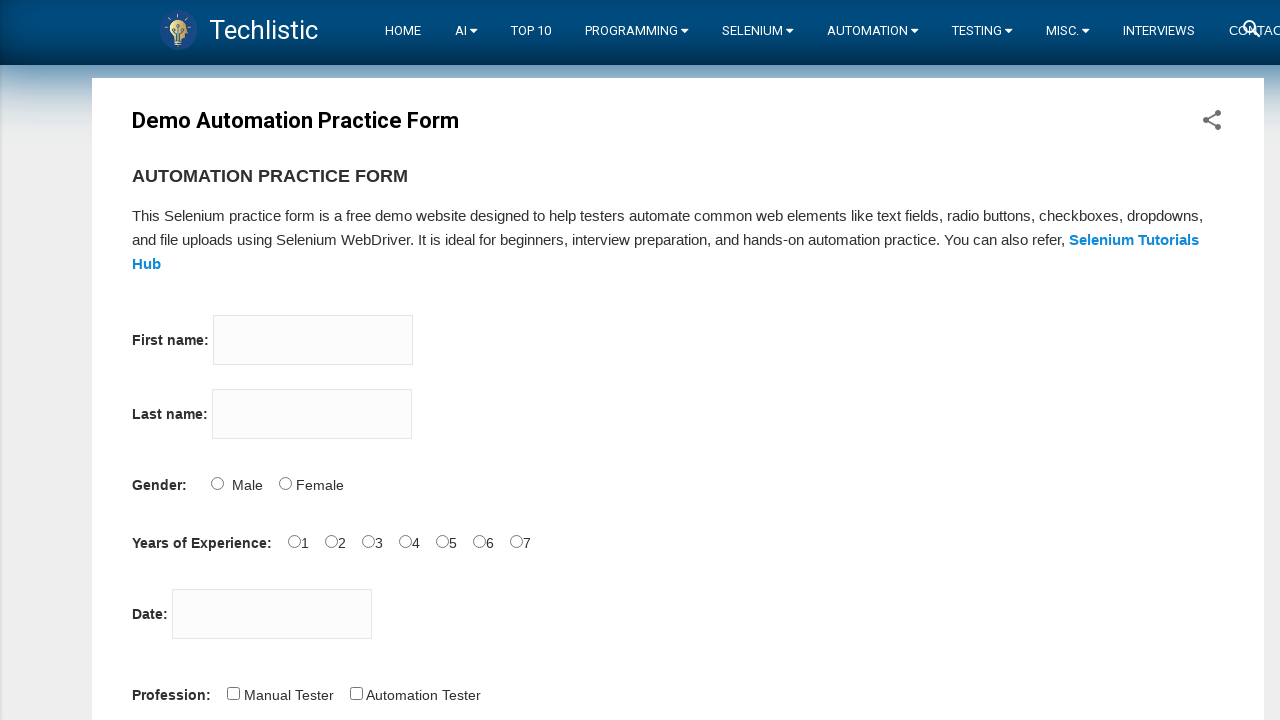

Filled firstname field with 'John' on input[name='firstname']
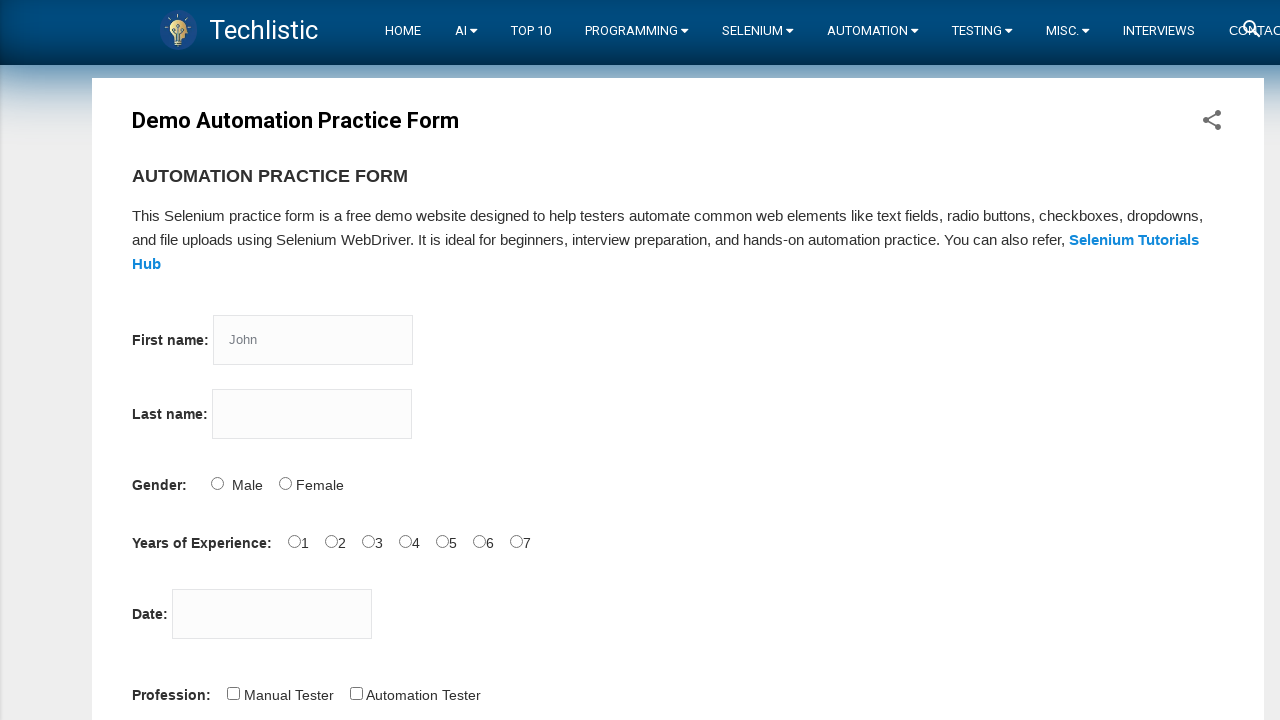

Filled lastname field with 'Doe' on input[name='lastname']
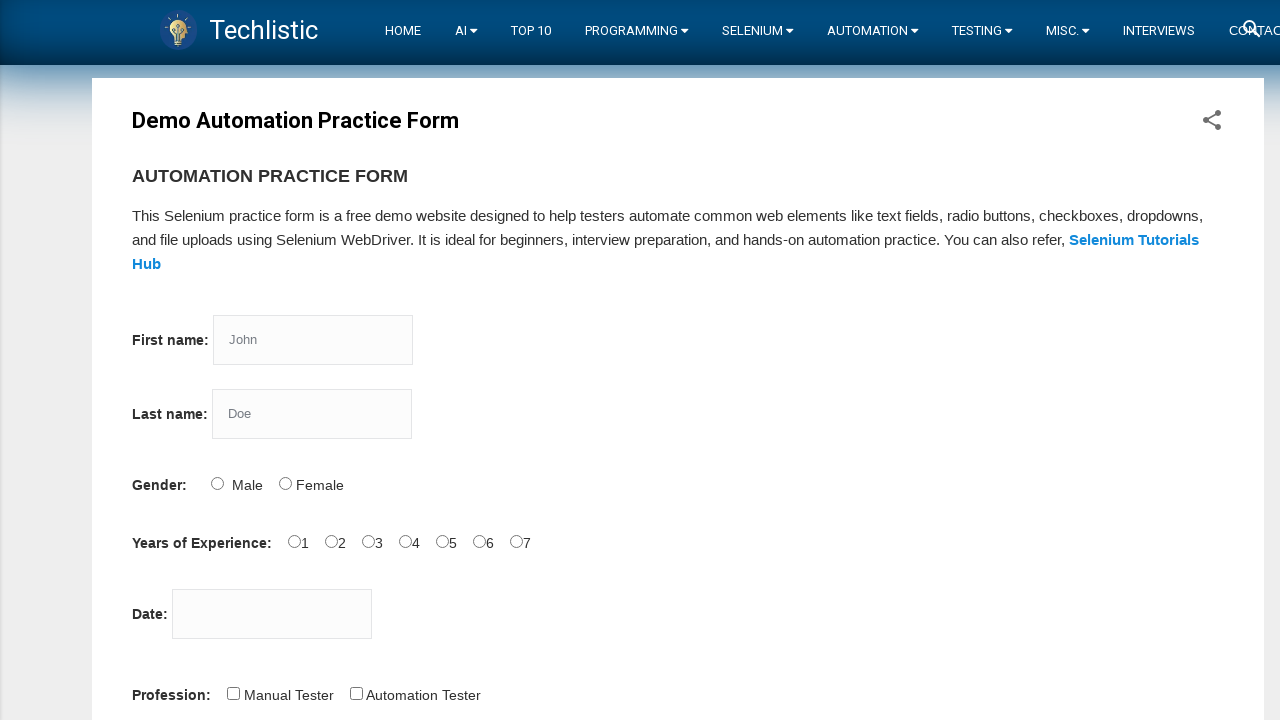

Selected Male gender option at (217, 483) on #sex-0
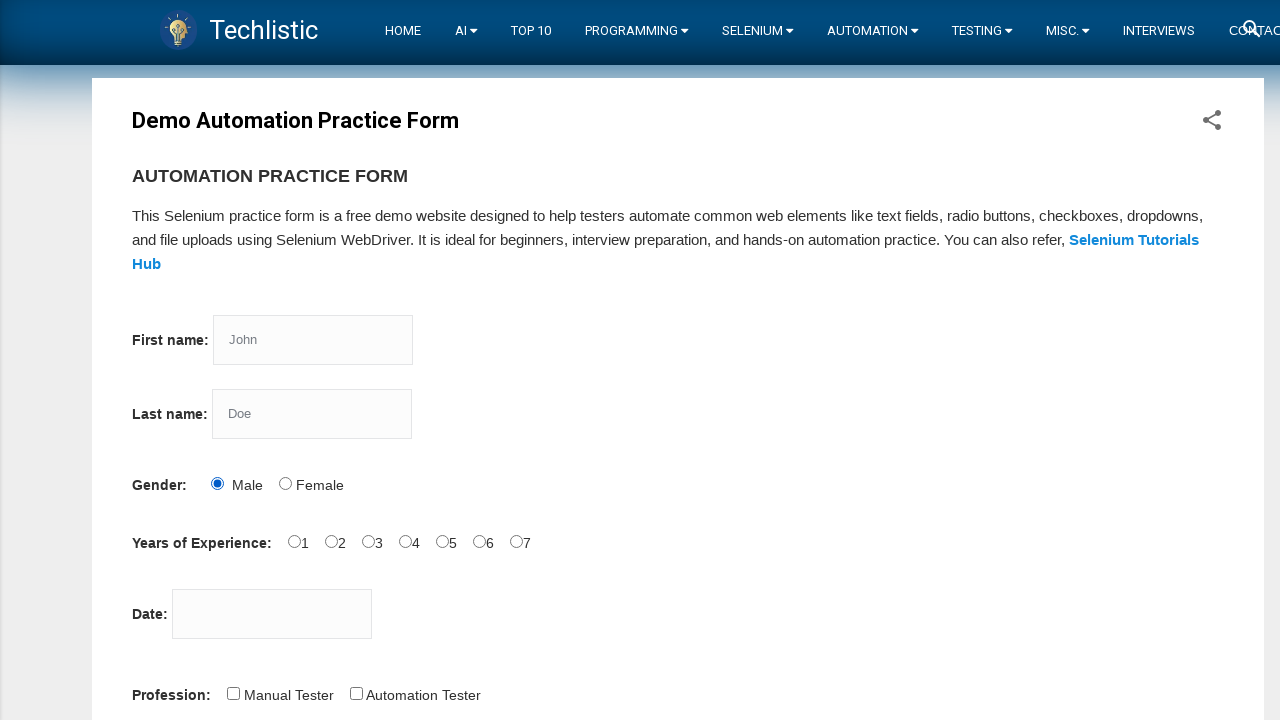

Scrolled down the page
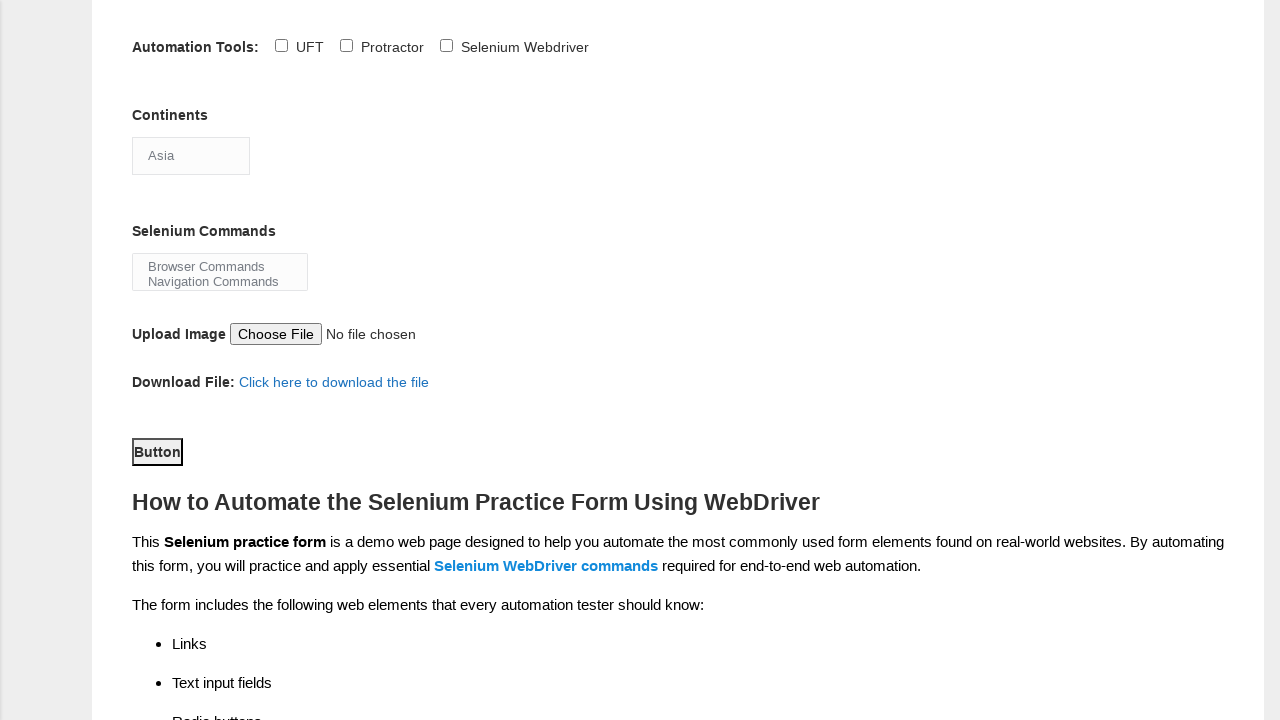

Selected 1 year experience option at (331, 360) on #exp-1
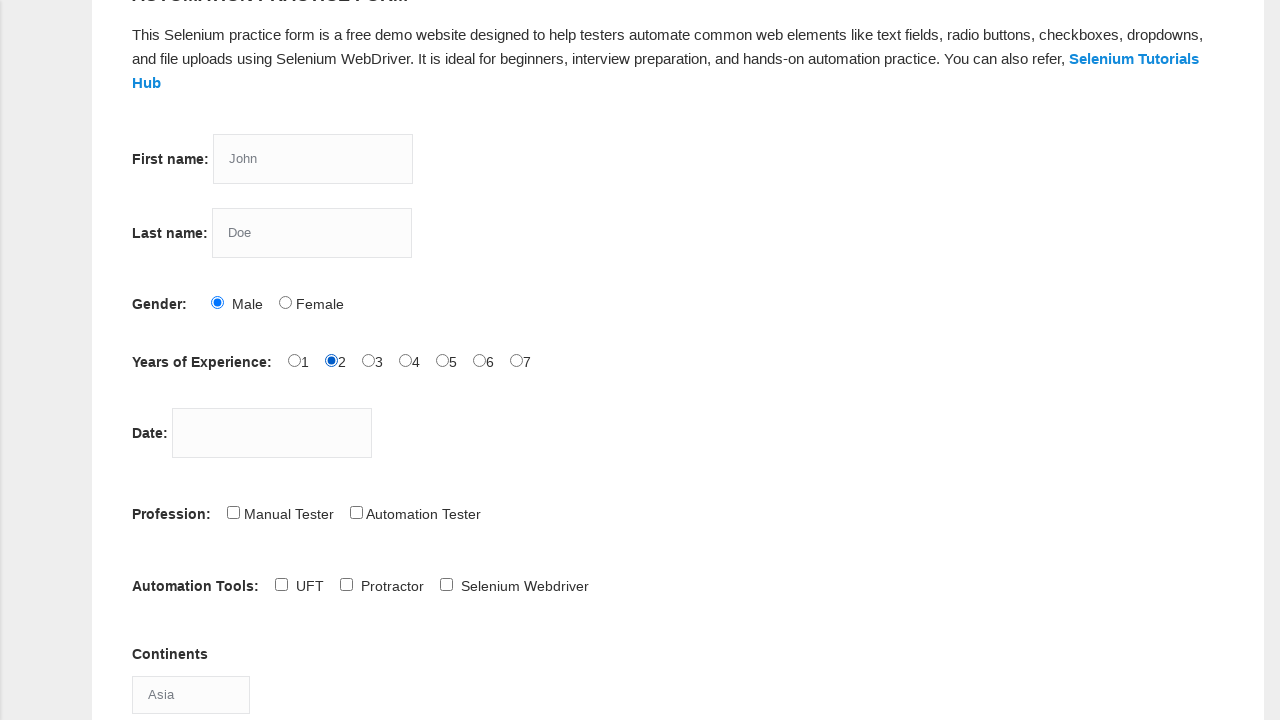

Clicked on datepicker field at (272, 432) on #datepicker
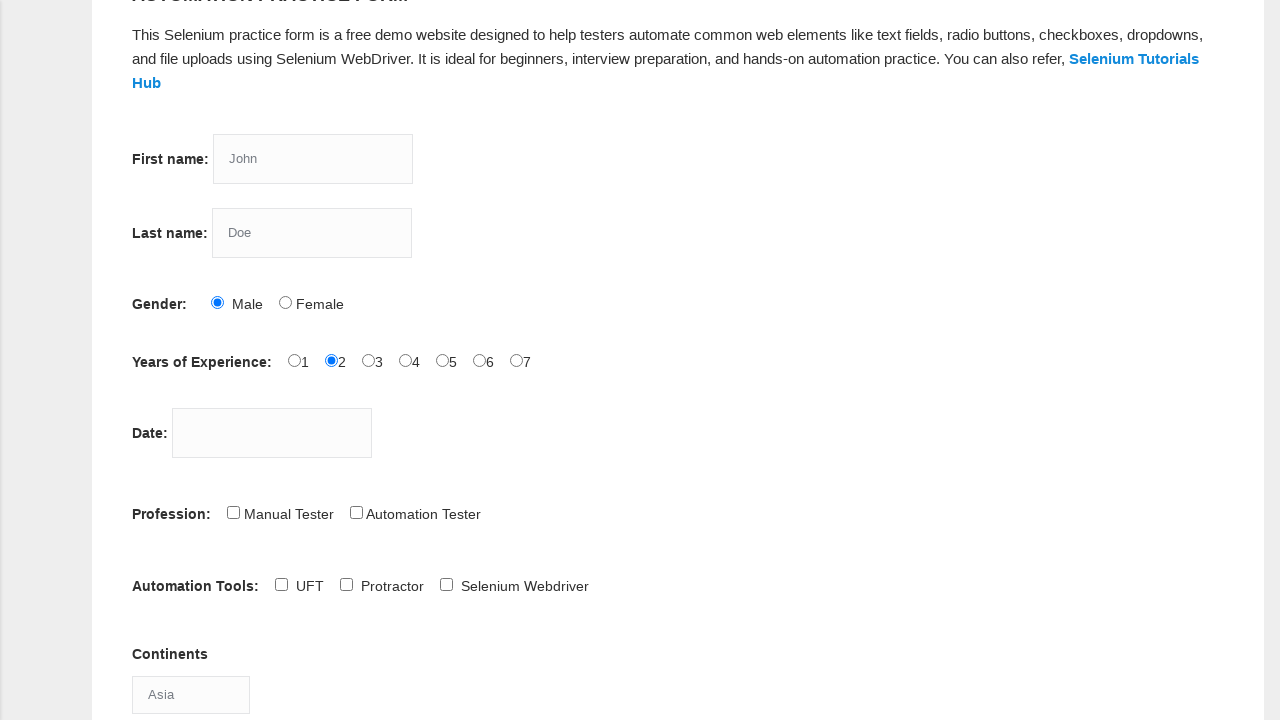

Filled datepicker with date '01-01-1990' on #datepicker
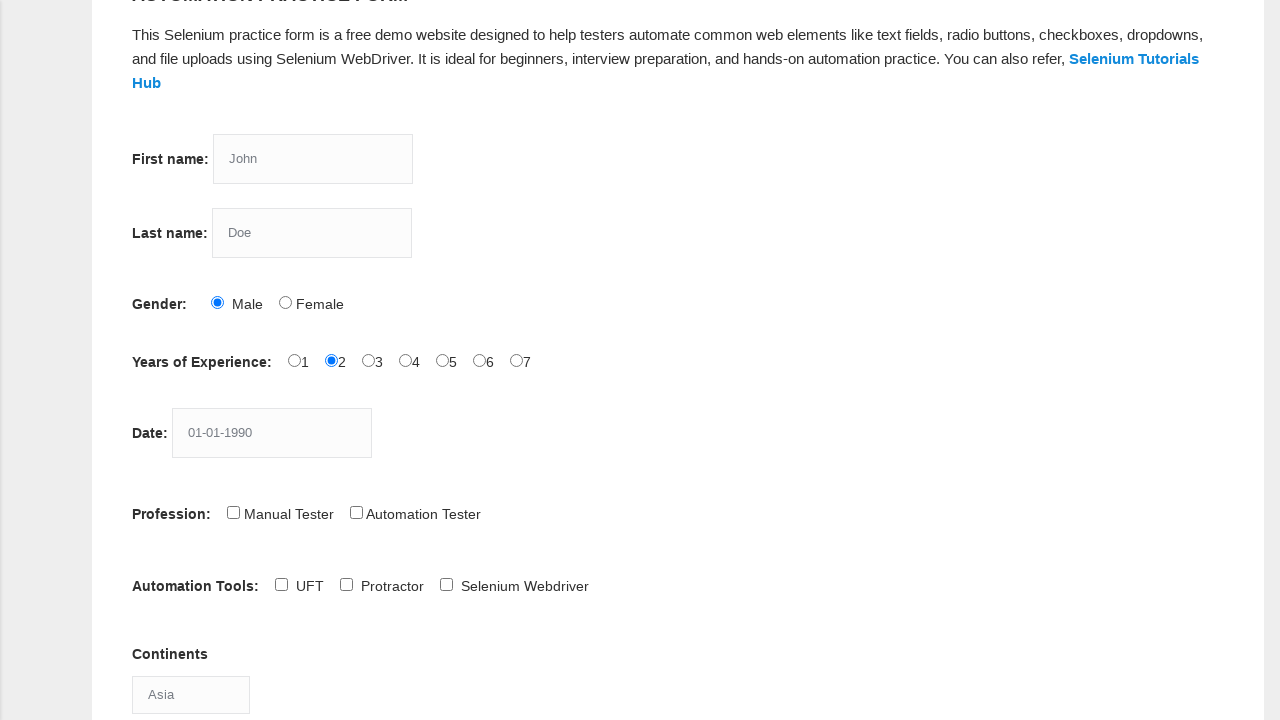

Selected Automation Tester profession at (356, 512) on #profession-1
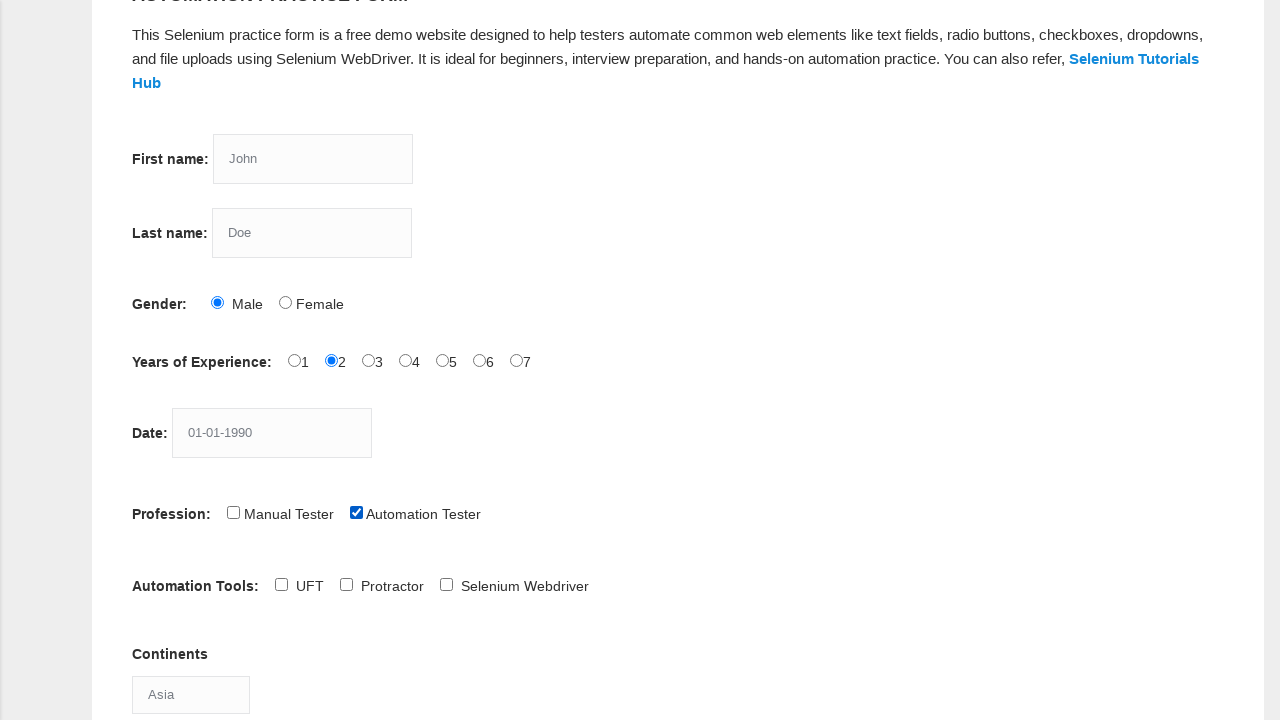

Selected Selenium Webdriver tool at (446, 584) on #tool-2
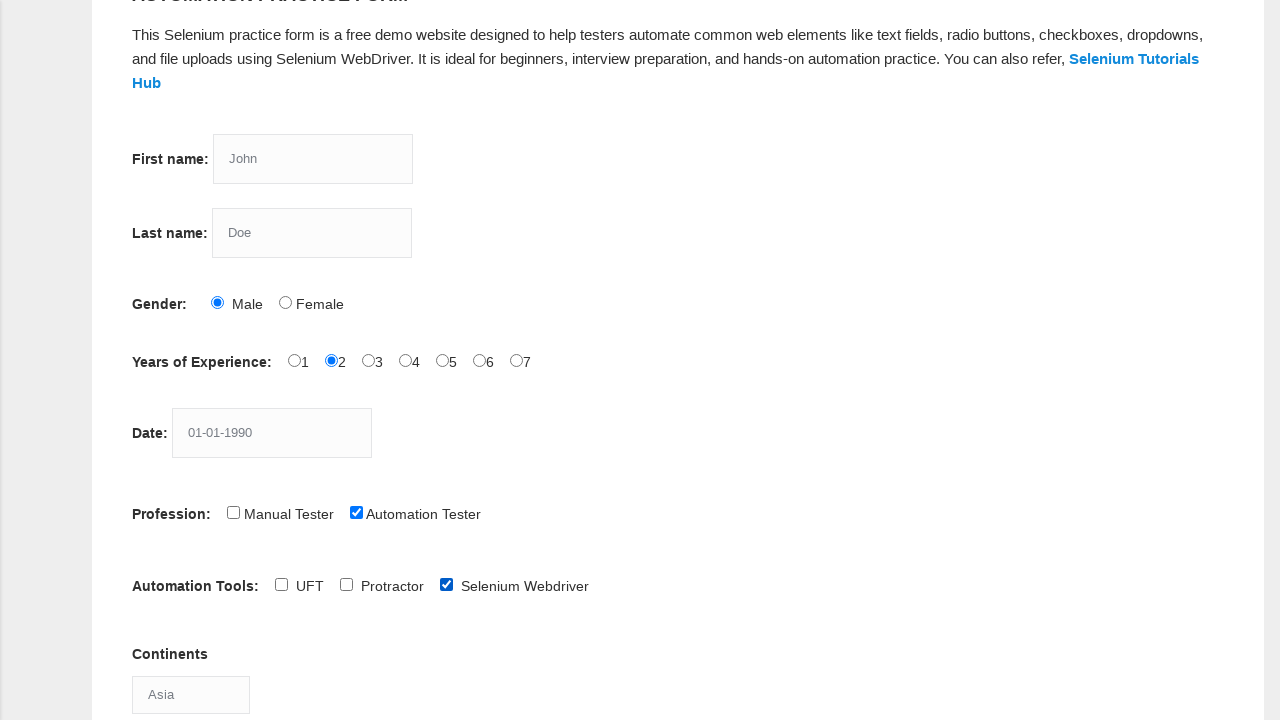

Selected Antartica from continents dropdown on select#continents
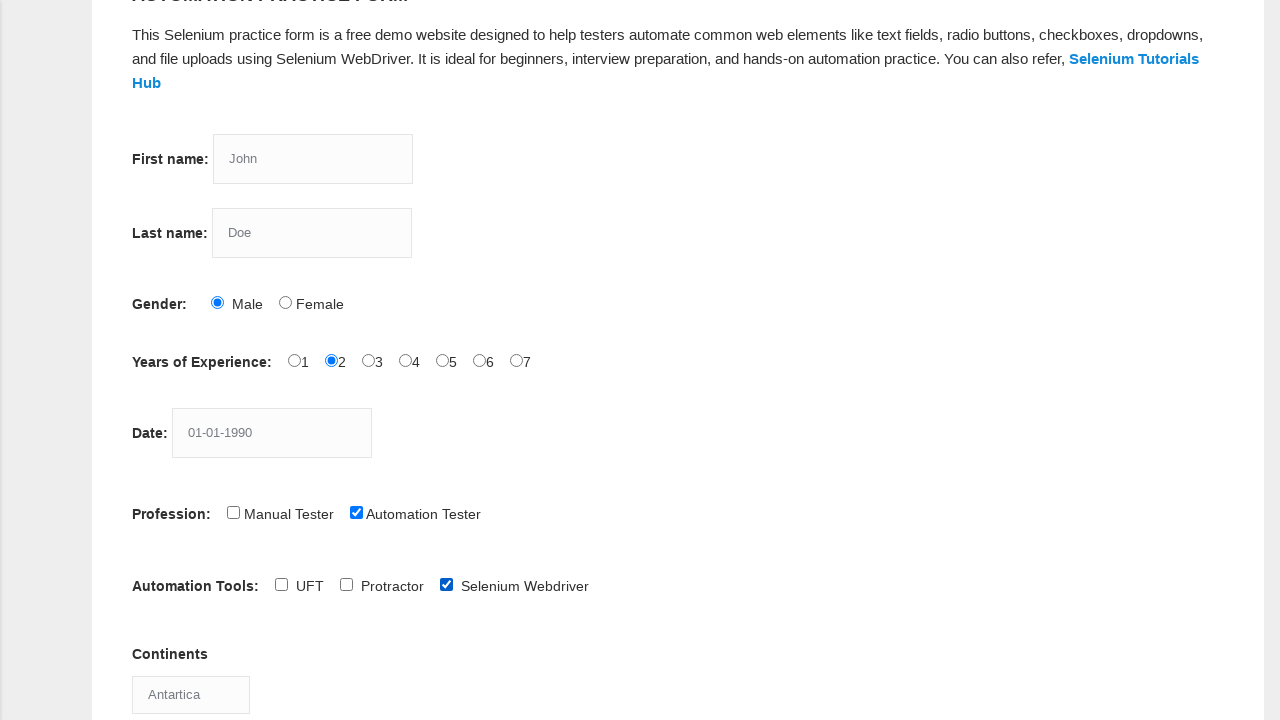

Selected Browser Commands from Selenium commands dropdown on select#selenium_commands
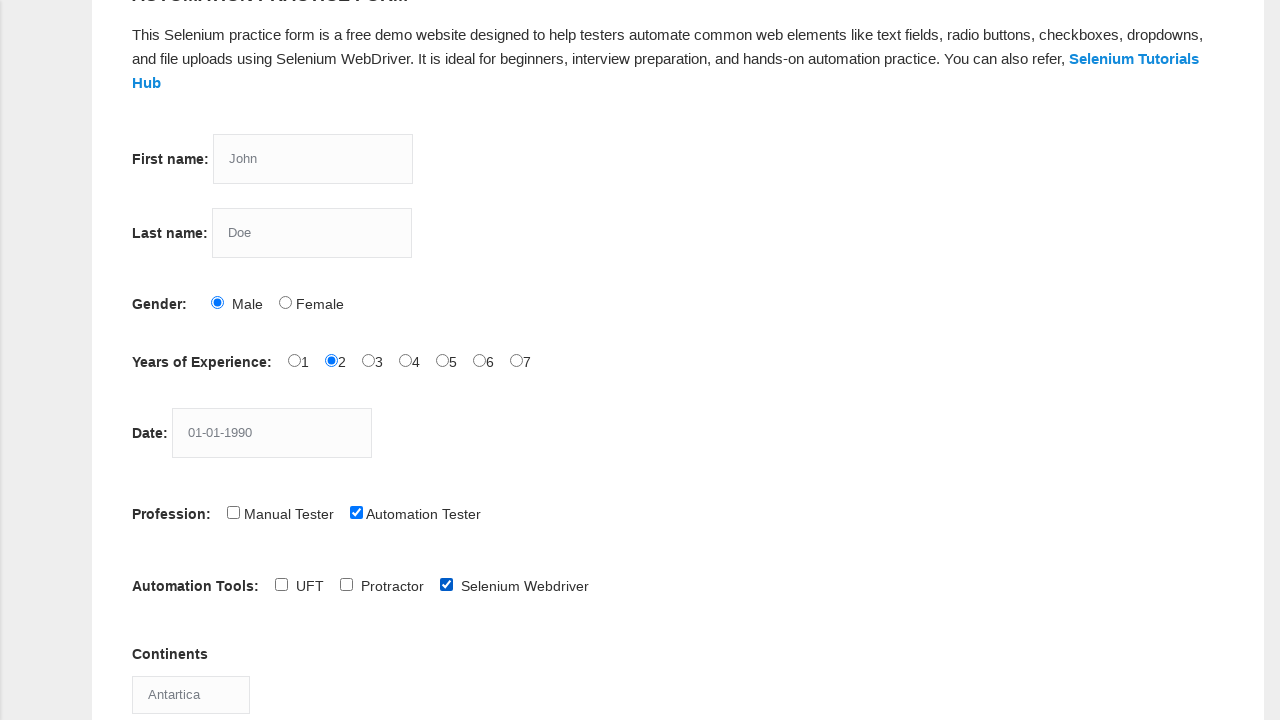

Clicked submit button to submit the form at (157, 360) on #submit
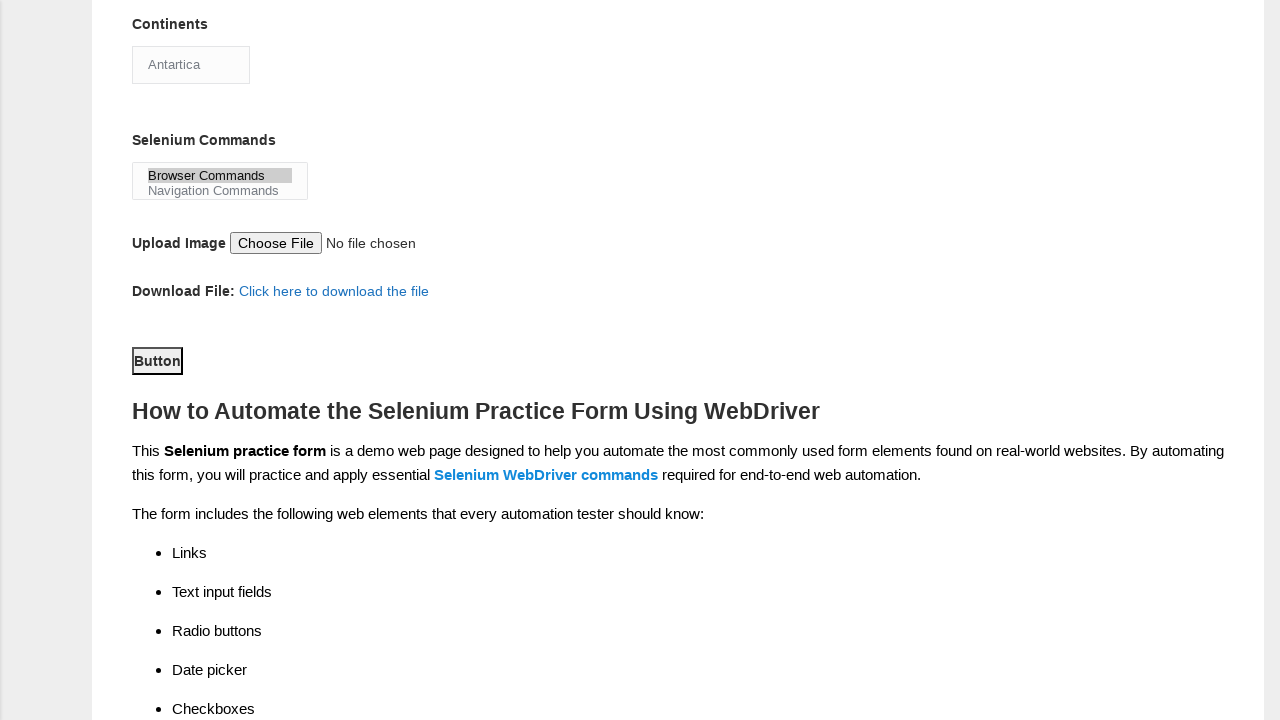

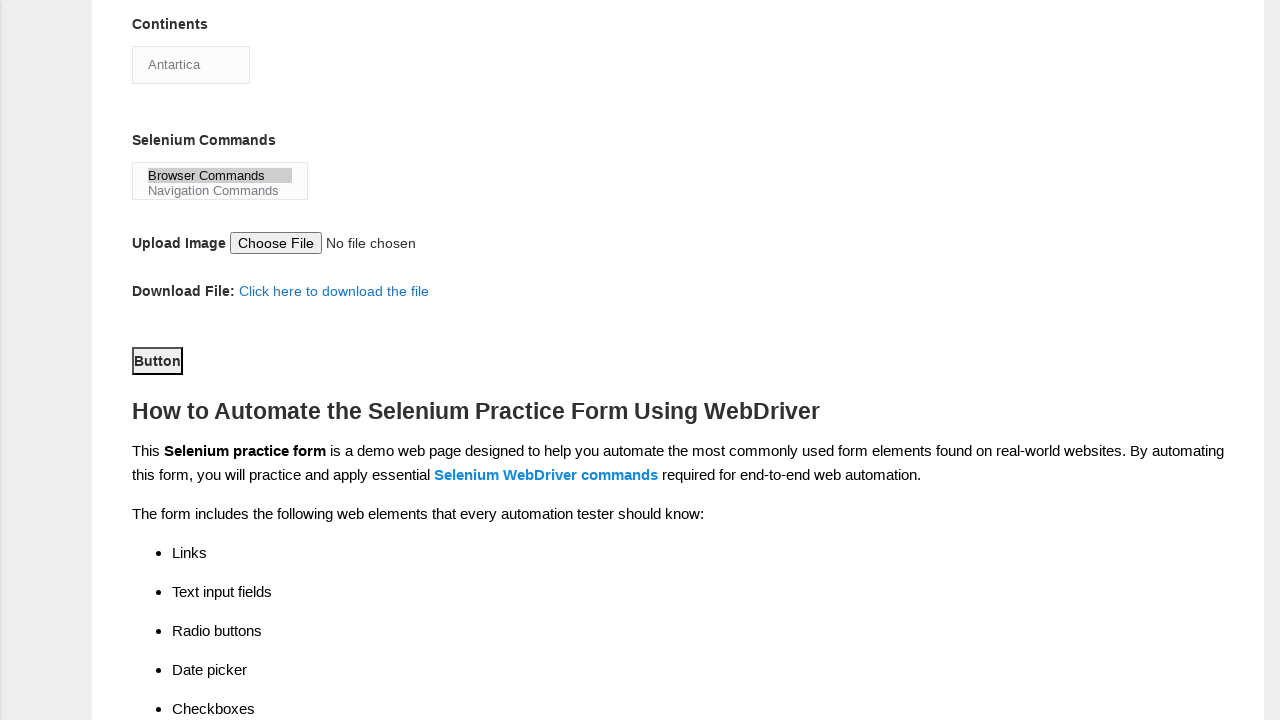